Opens an available example by clicking on the "Form Authentication" link from the main page

Starting URL: https://the-internet.herokuapp.com/

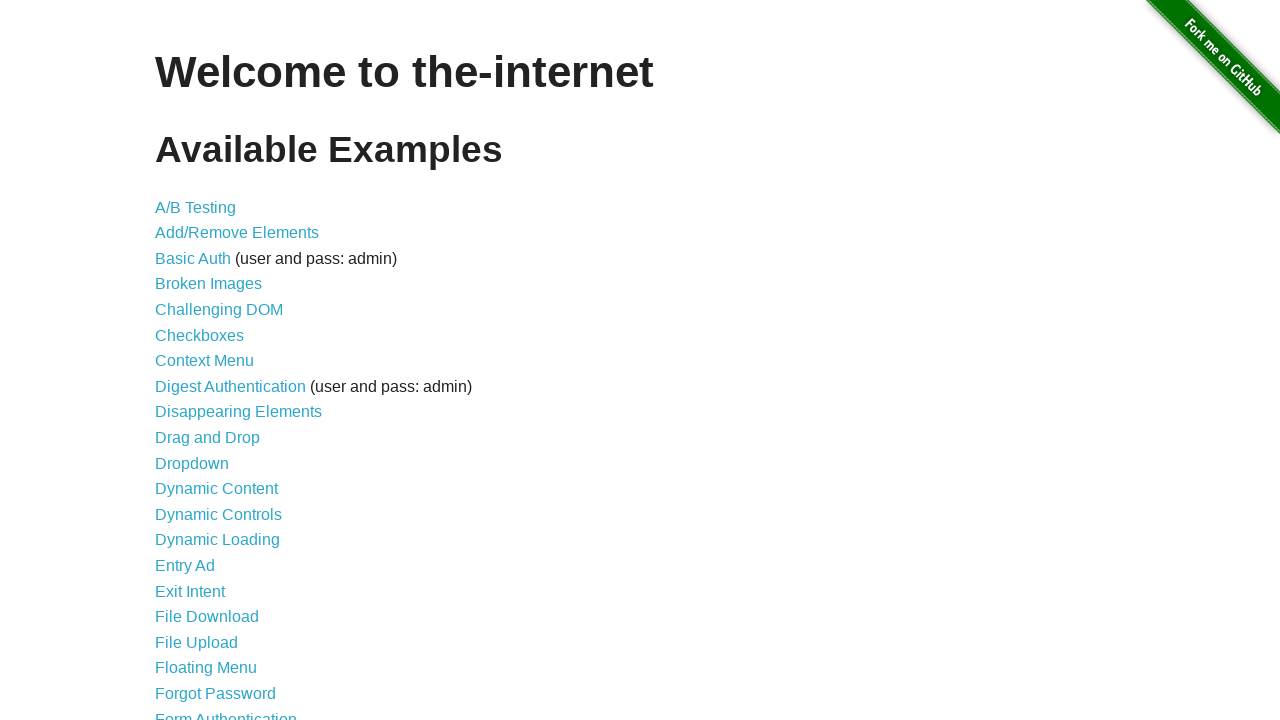

Clicked on the 'Form Authentication' link from the main page at (226, 712) on a:has-text('Form Authentication')
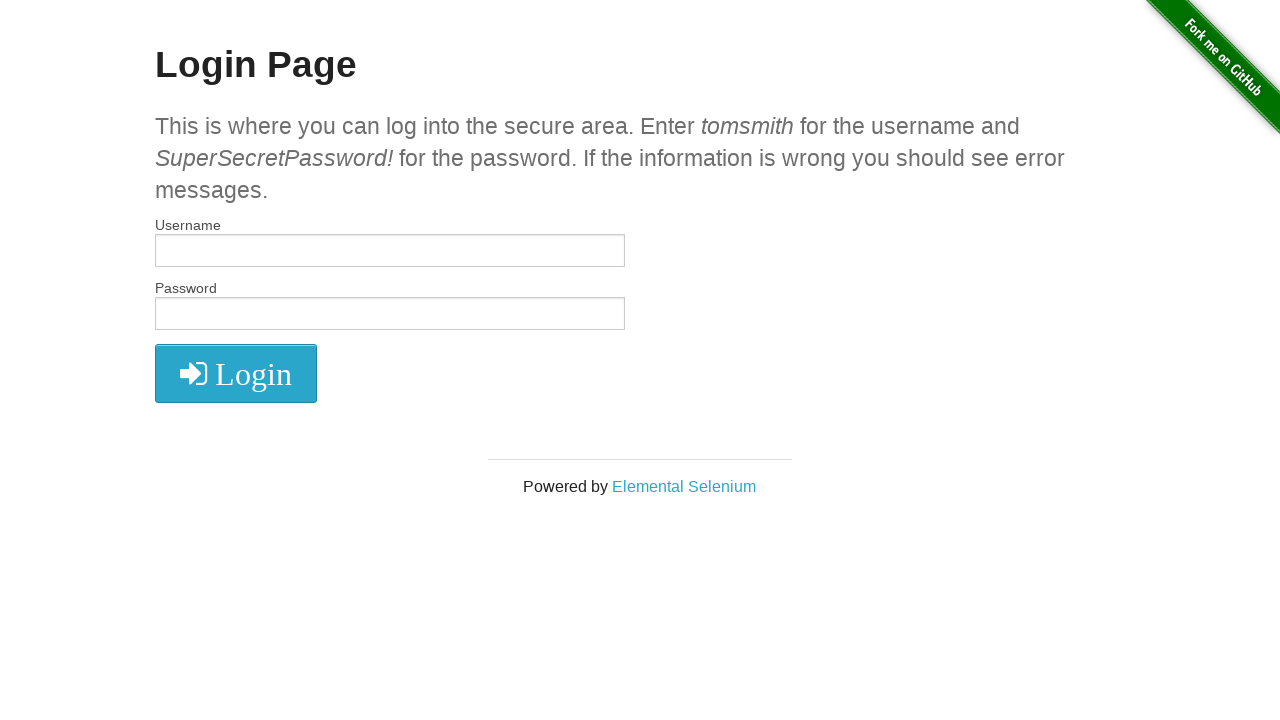

Form authentication page loaded with login form
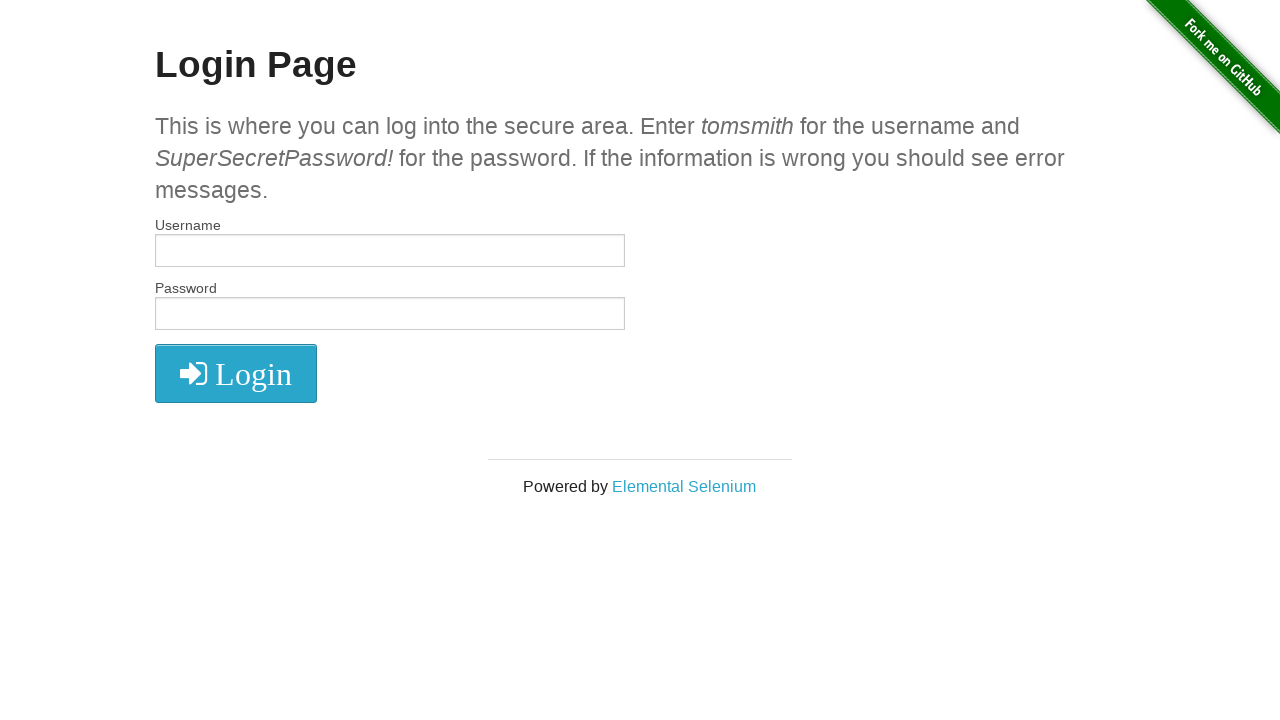

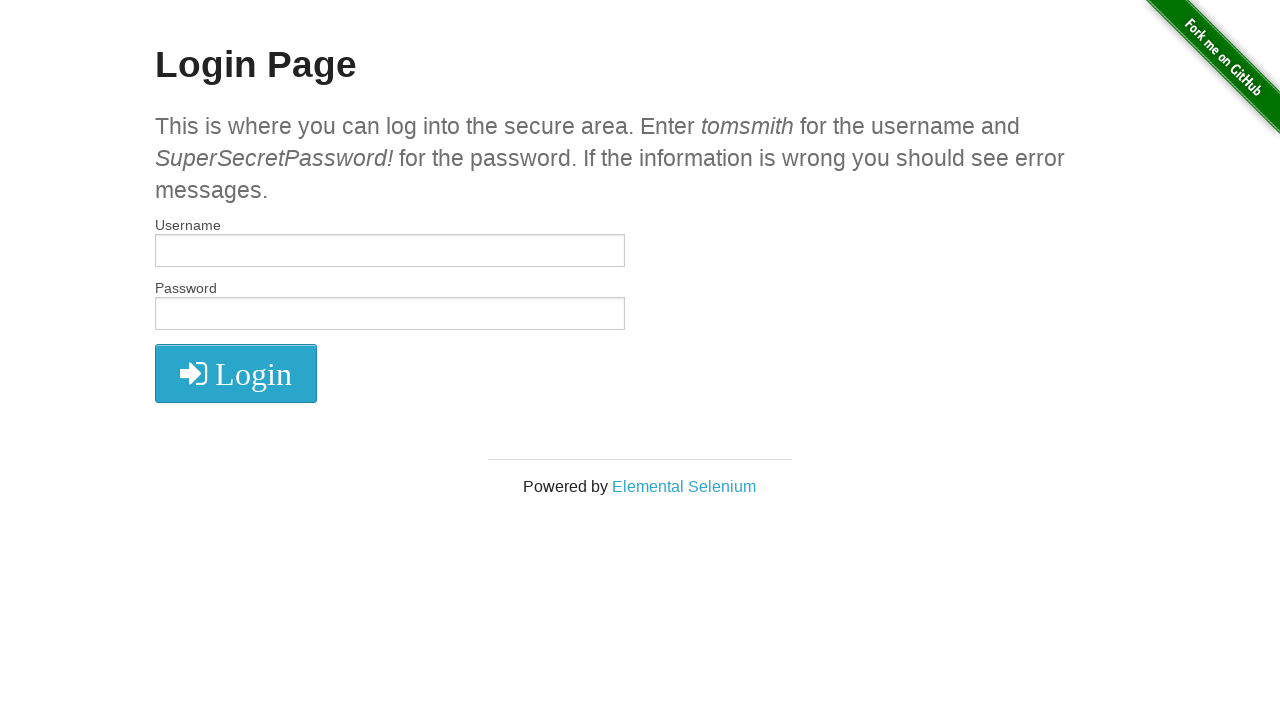